Tests dismissing a JavaScript confirm dialog and verifying the result

Starting URL: https://automationfc.github.io/basic-form/index.html

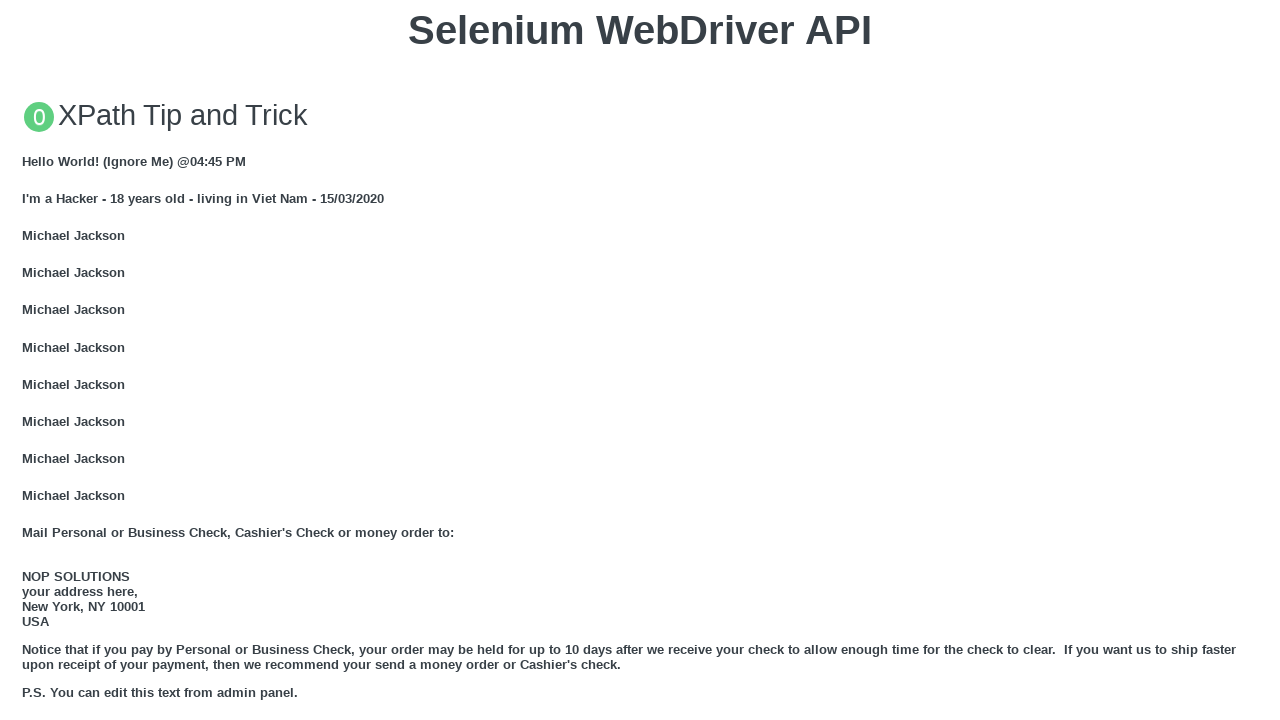

Clicked button to trigger JS Confirm dialog at (640, 360) on xpath=//button[text()= 'Click for JS Confirm']
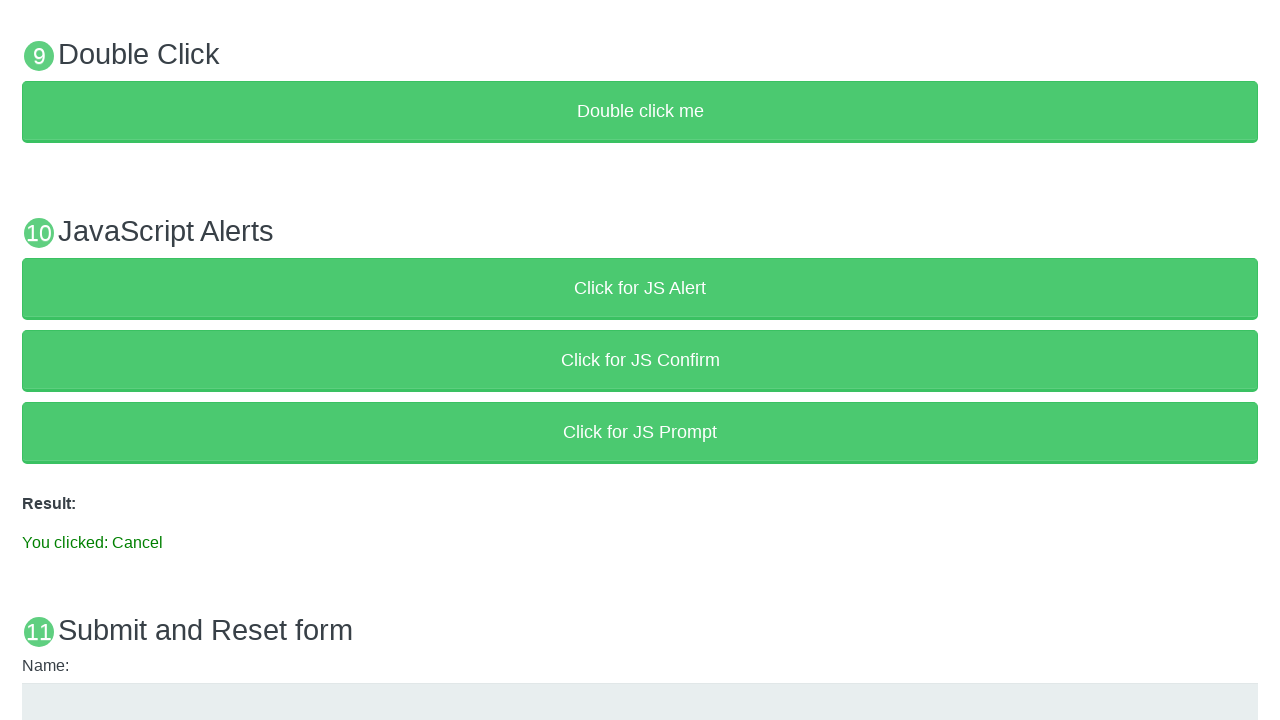

Set up dialog handler to dismiss confirm dialog
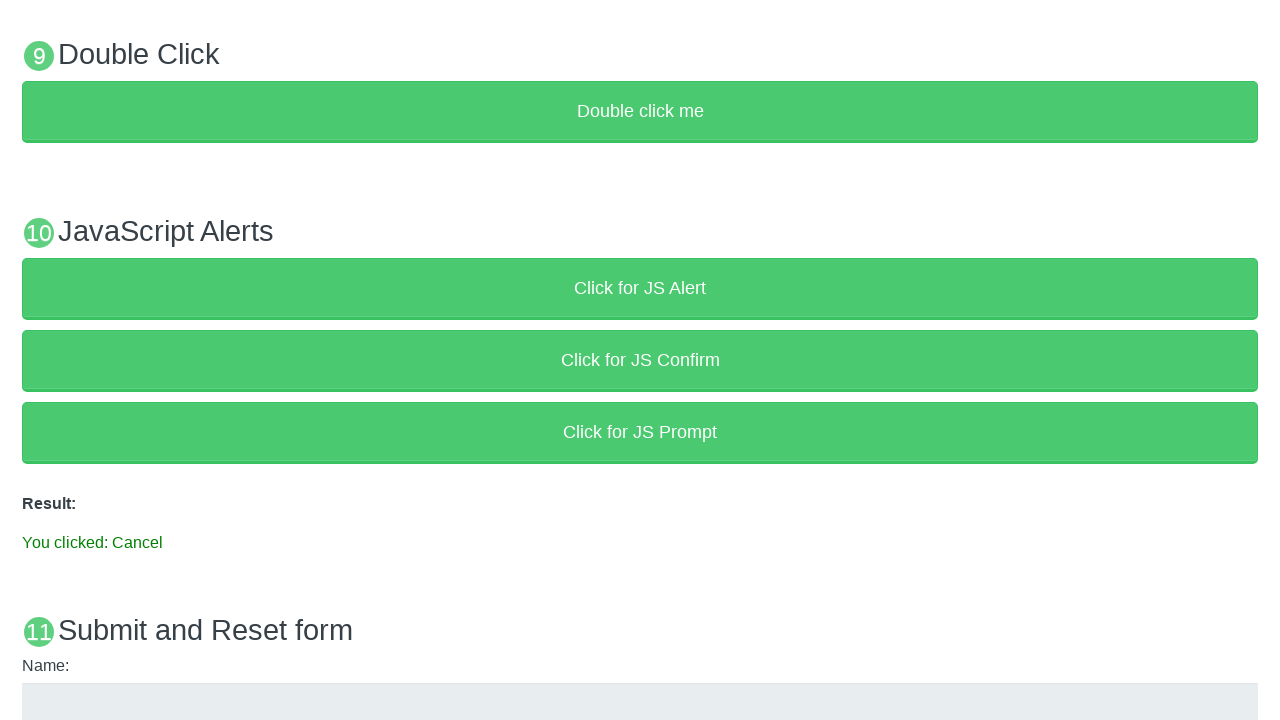

Waited for result element to appear
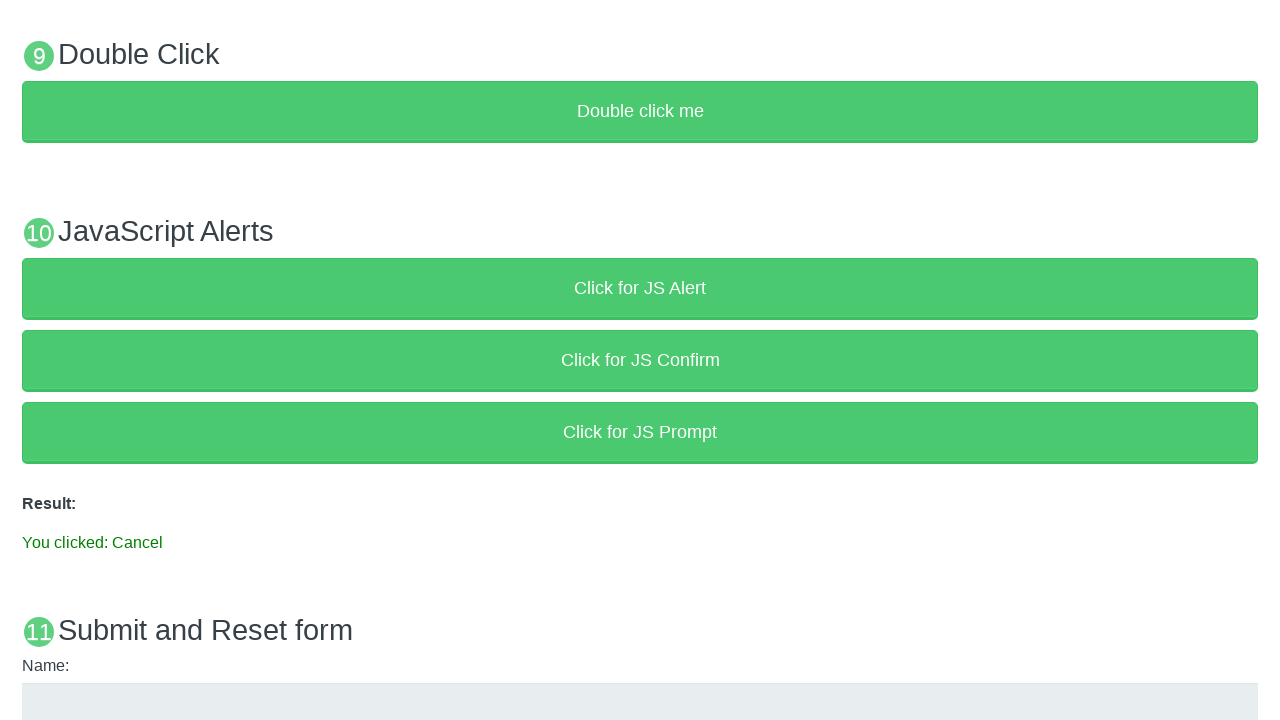

Verified result text is 'You clicked: Cancel'
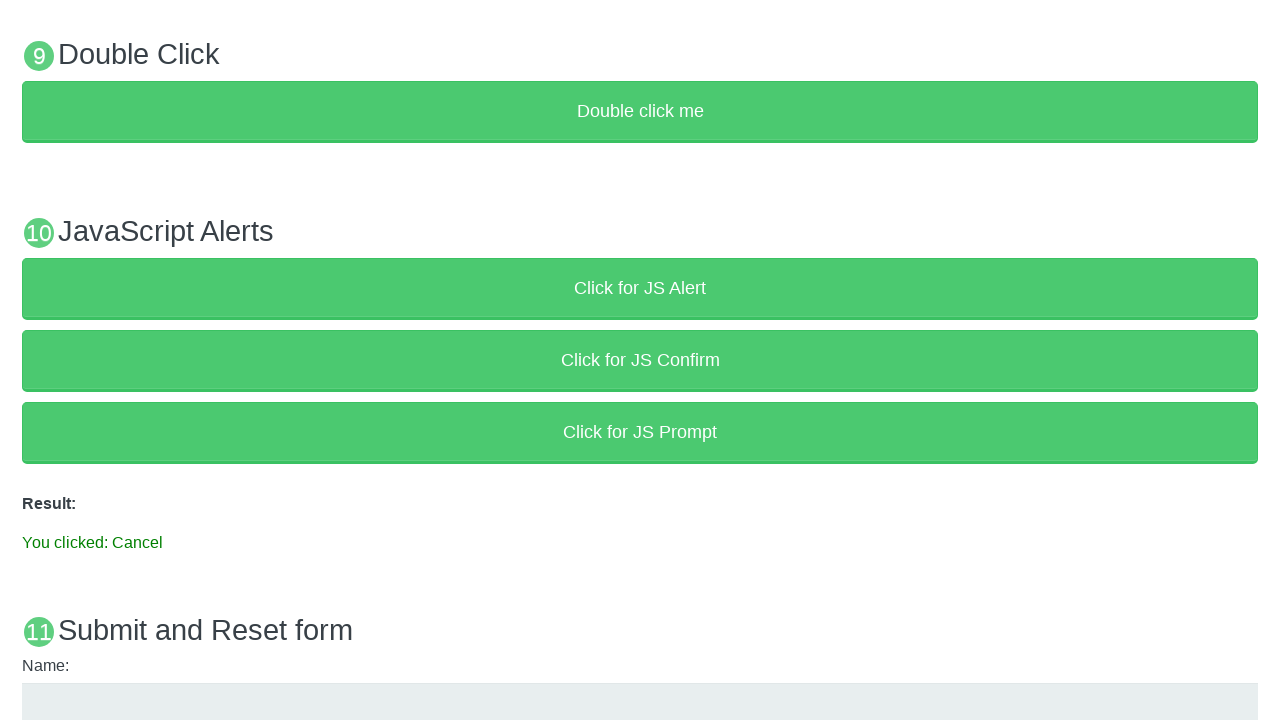

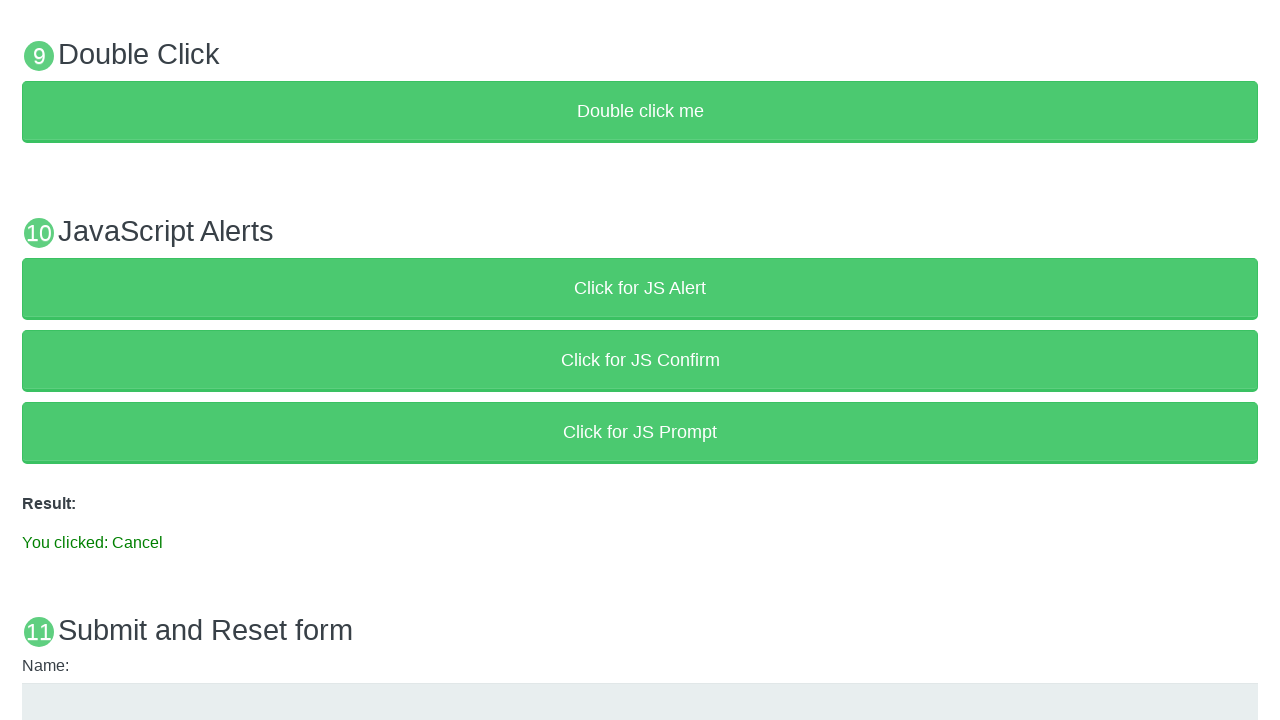